Navigates to the Rahul Shetty Academy homepage and verifies the page loads successfully

Starting URL: https://rahulshettyacademy.com/

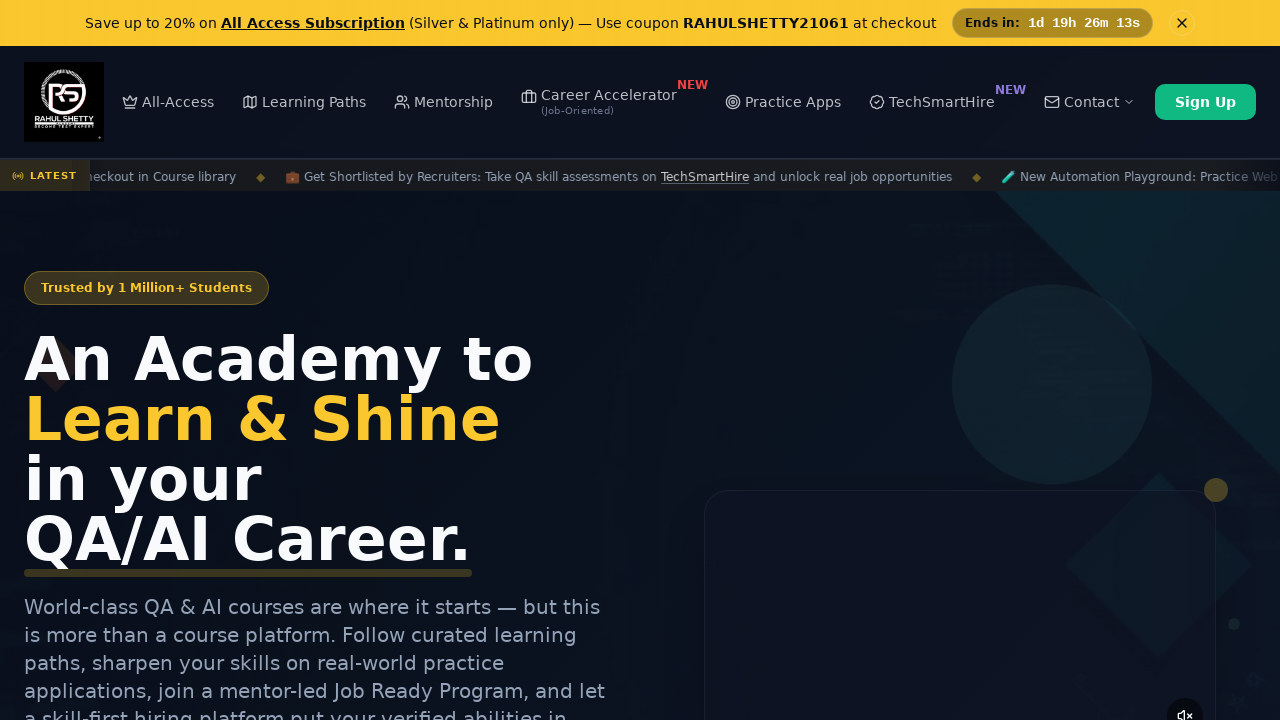

Navigated to Rahul Shetty Academy homepage
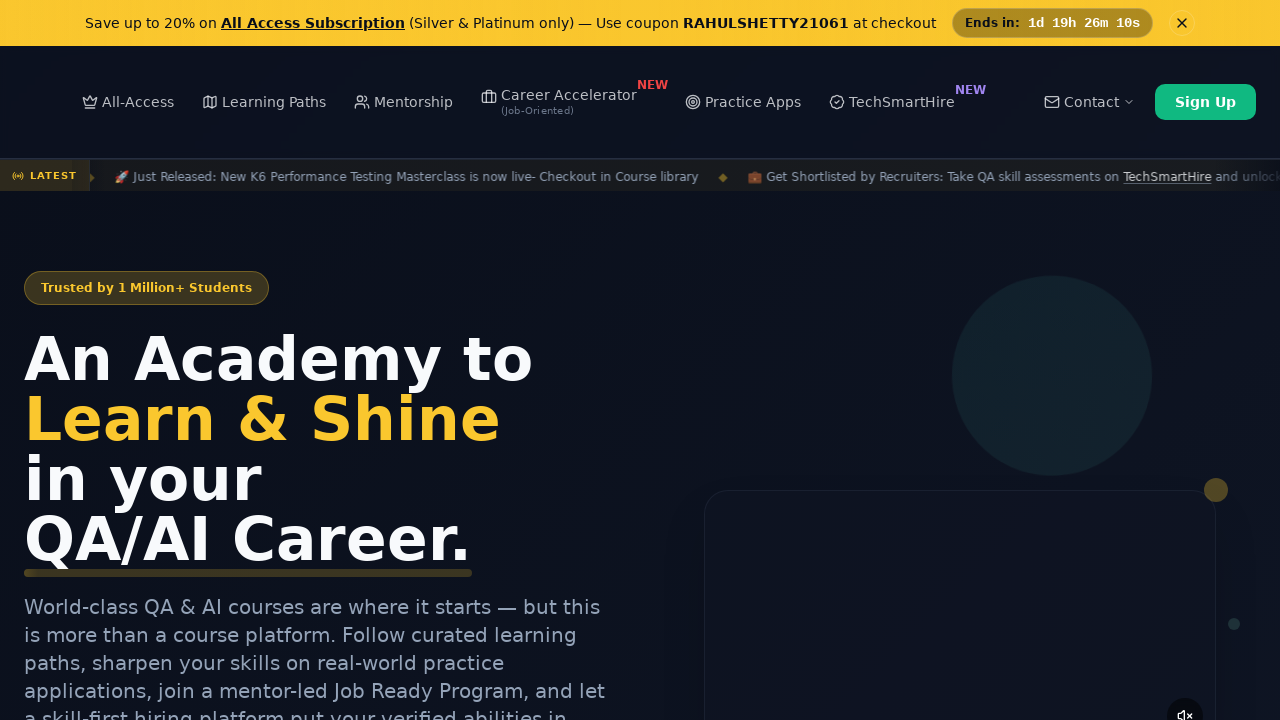

Page DOM content loaded successfully
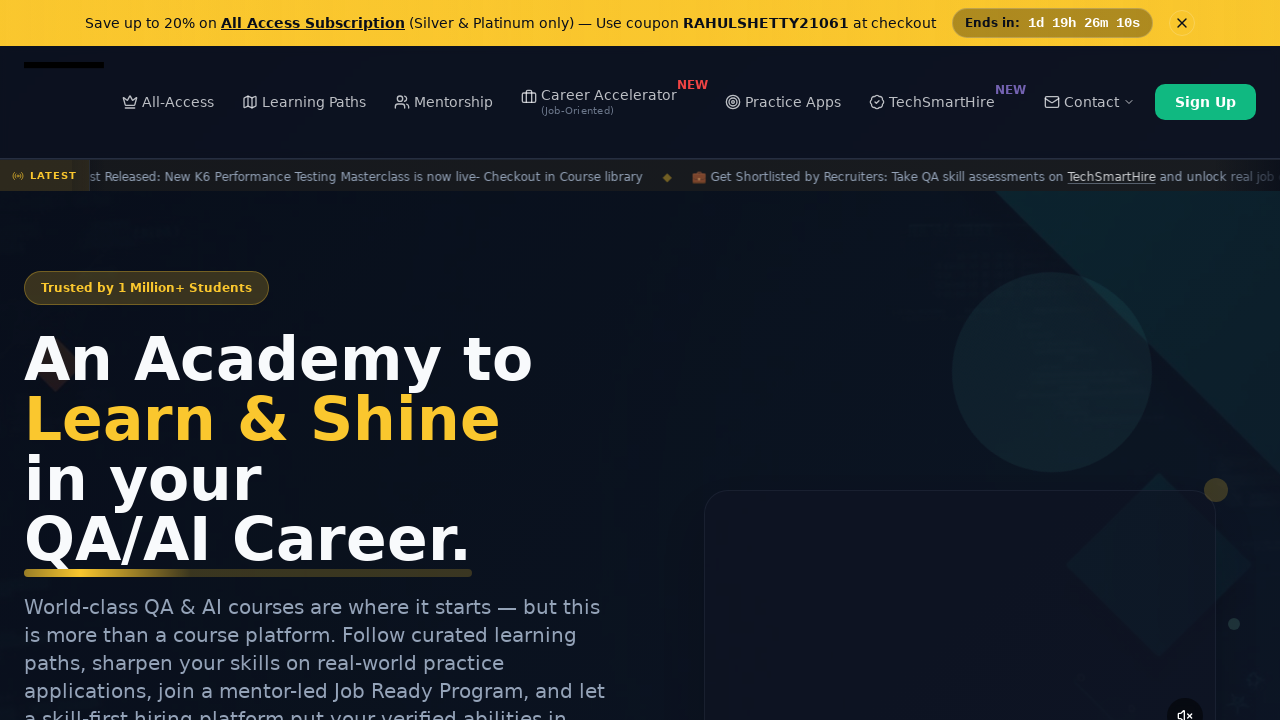

Page title verified - page loaded successfully
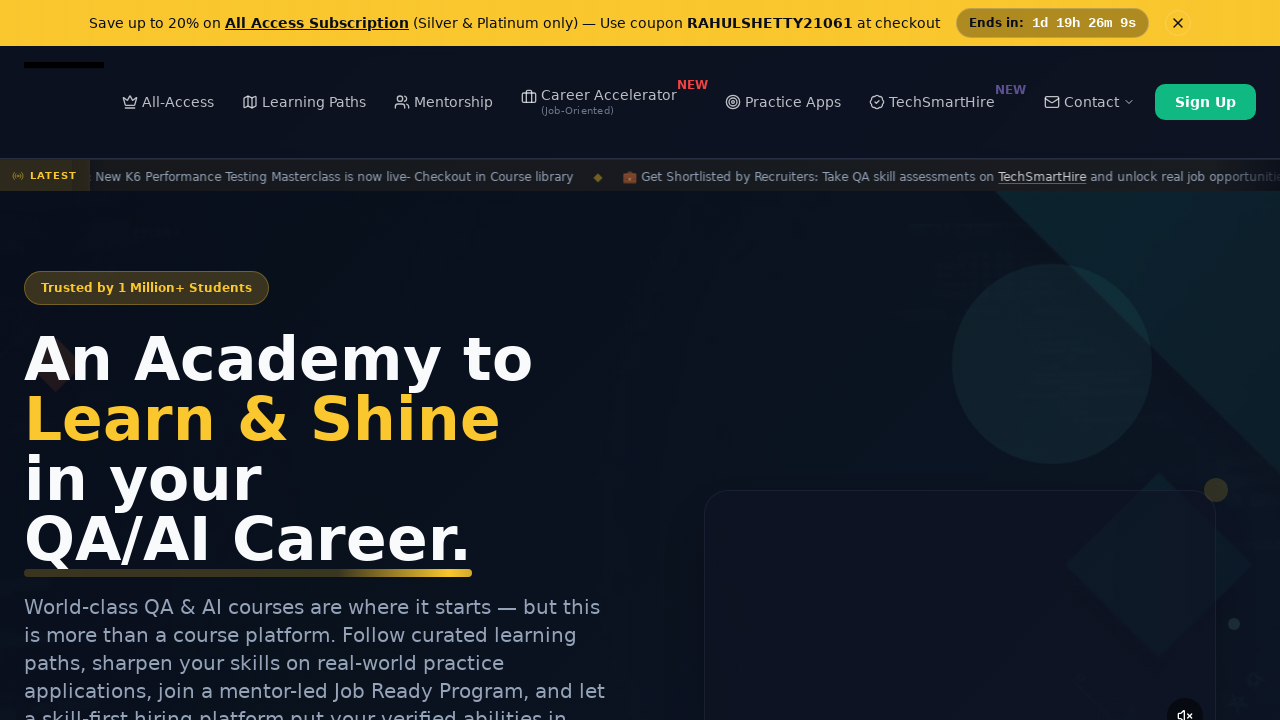

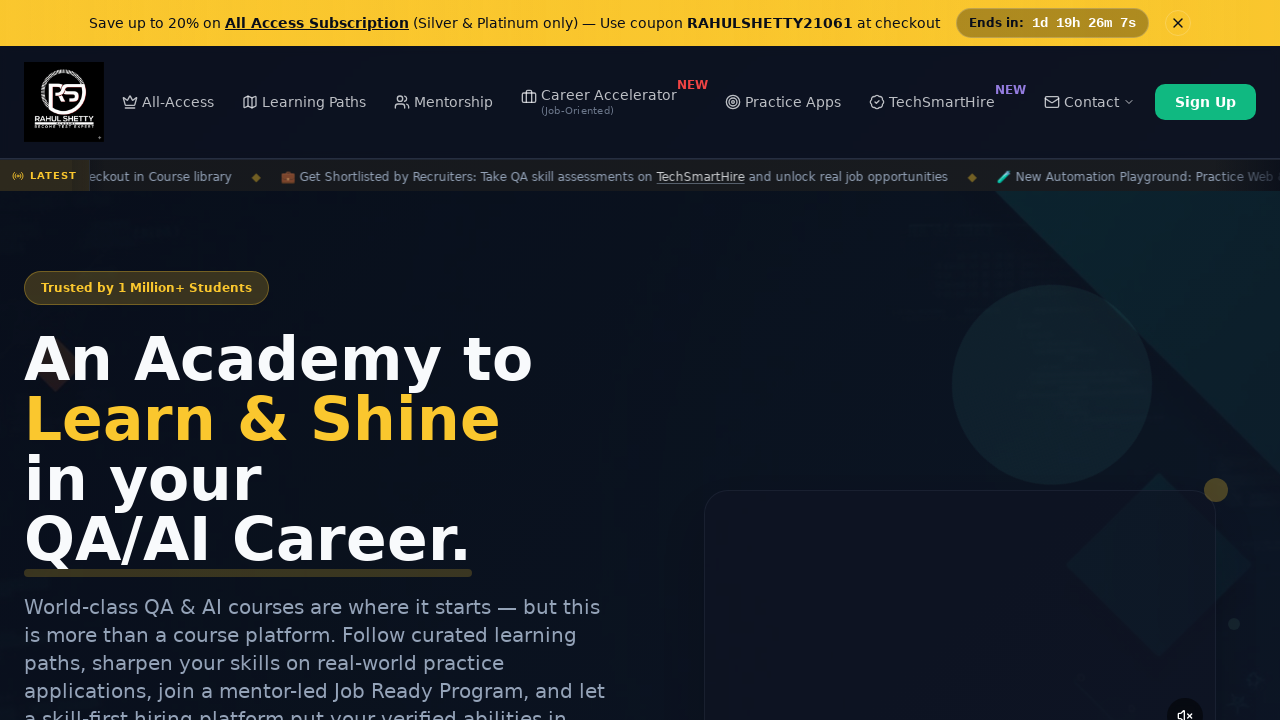